Tests autocomplete dropdown functionality by typing partial text, waiting for suggestions to appear, and selecting a specific country from the dropdown list

Starting URL: https://rahulshettyacademy.com/dropdownsPractise/

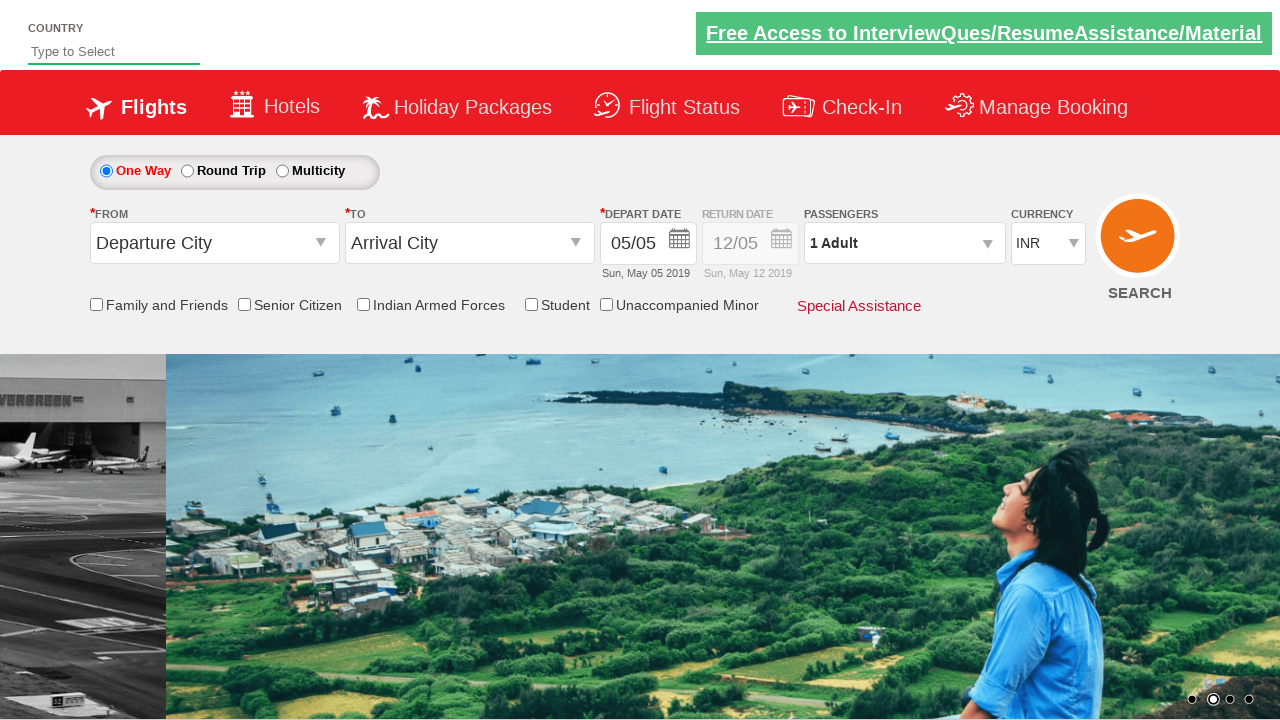

Filled autocomplete field with 'ind' on #autosuggest
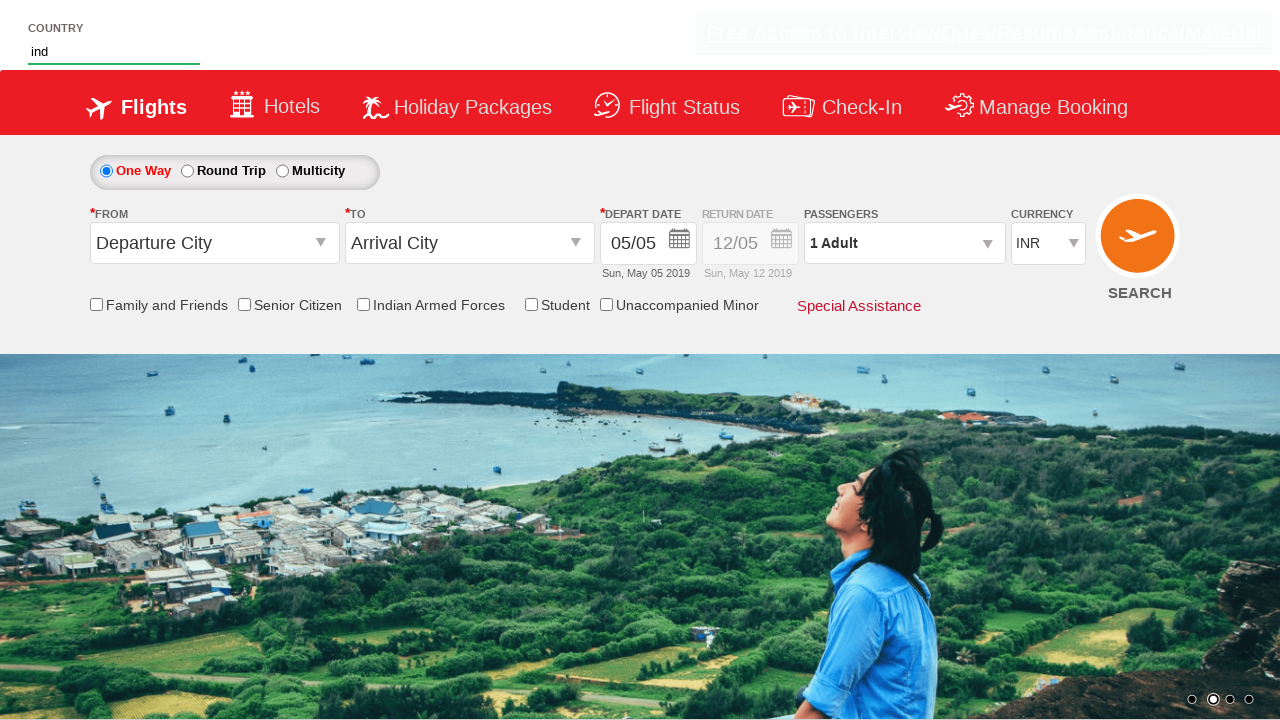

Dropdown suggestions appeared
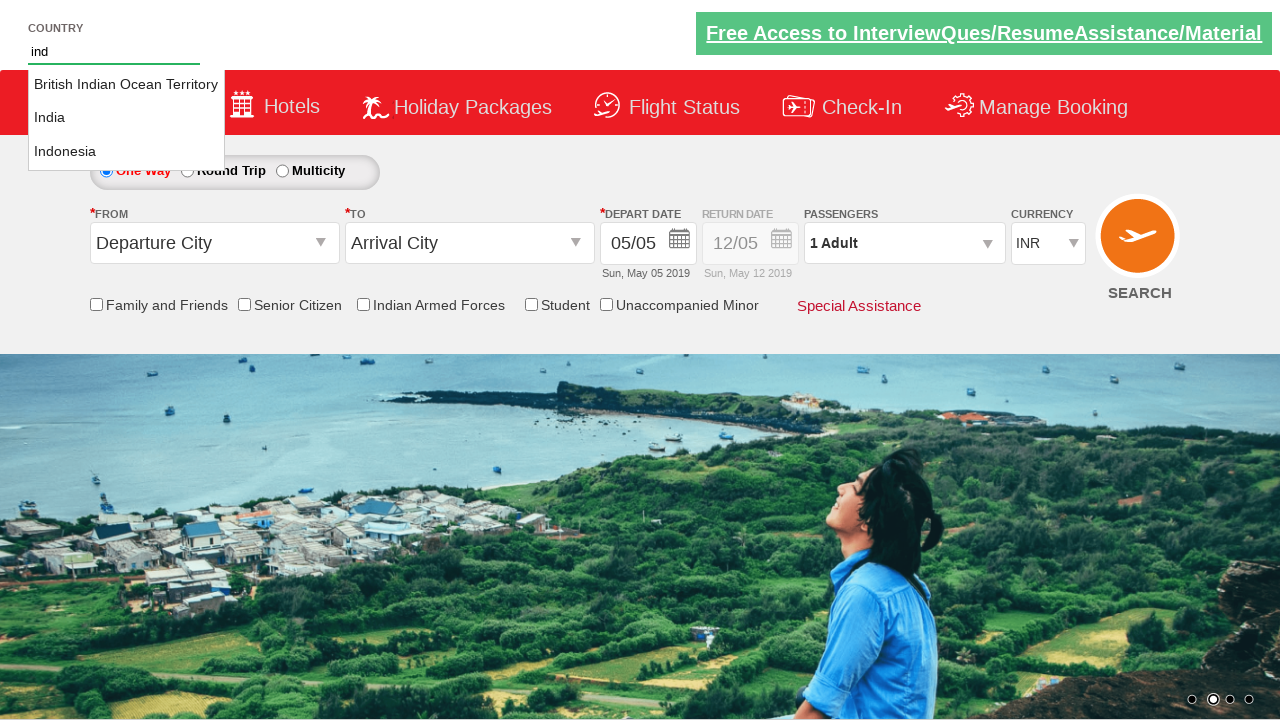

Retrieved all country suggestion elements
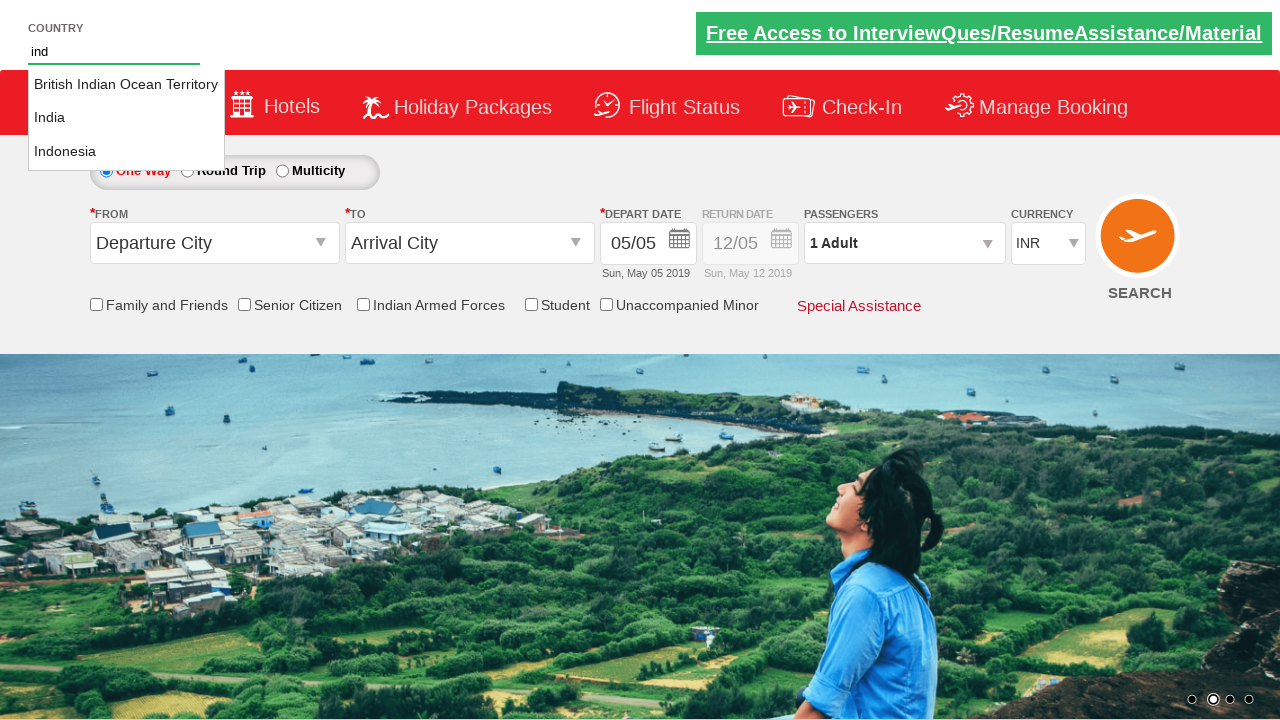

Clicked on 'India' from dropdown suggestions at (126, 118) on li[class='ui-menu-item'] a >> nth=1
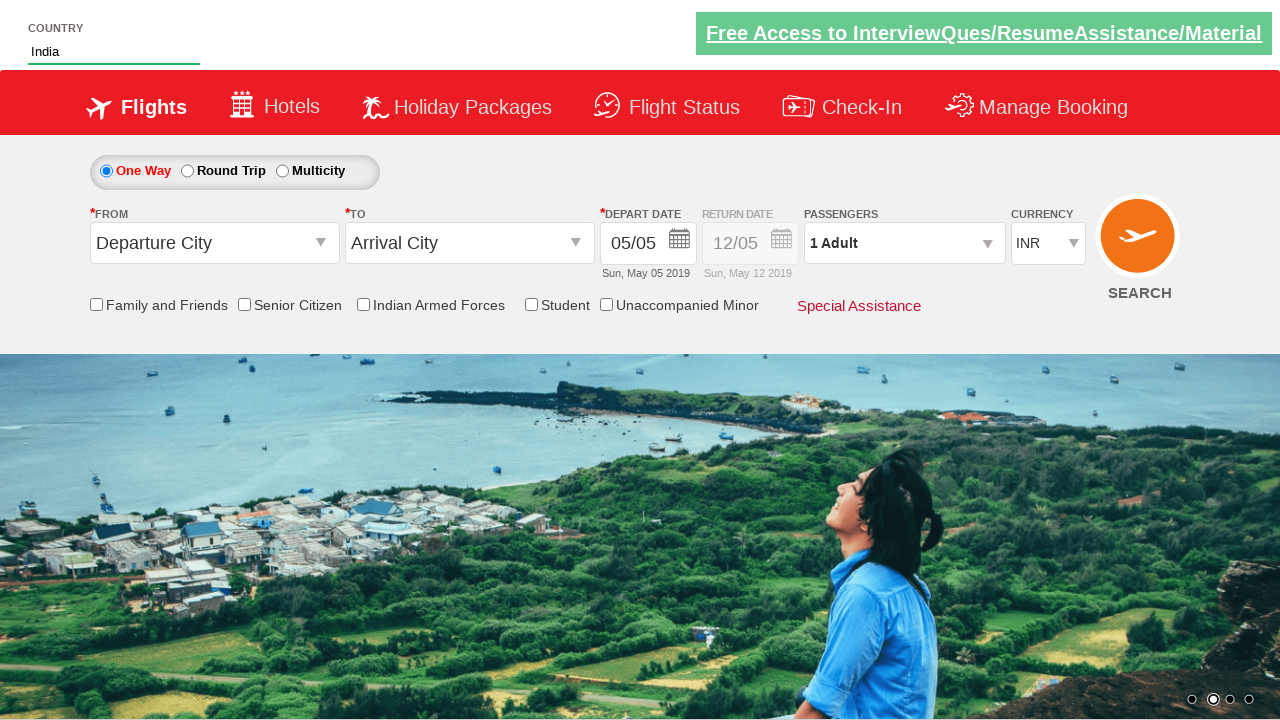

Verified that 'India' was selected in the autocomplete field
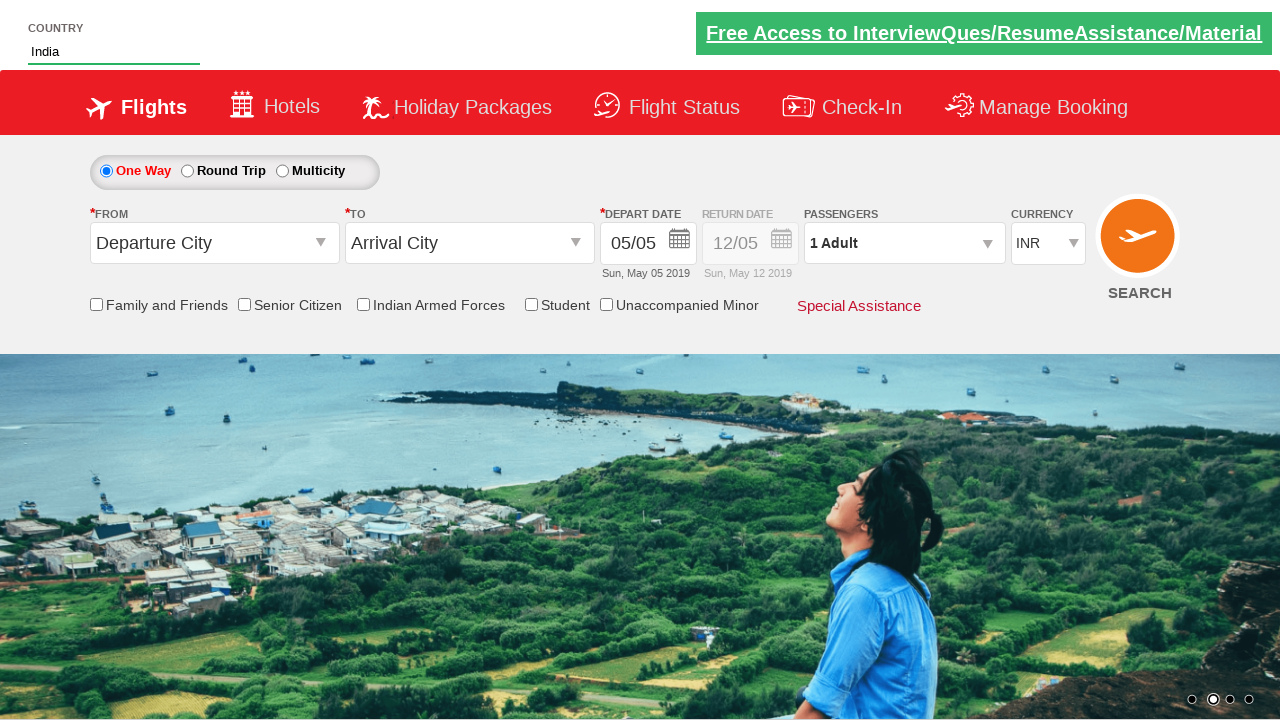

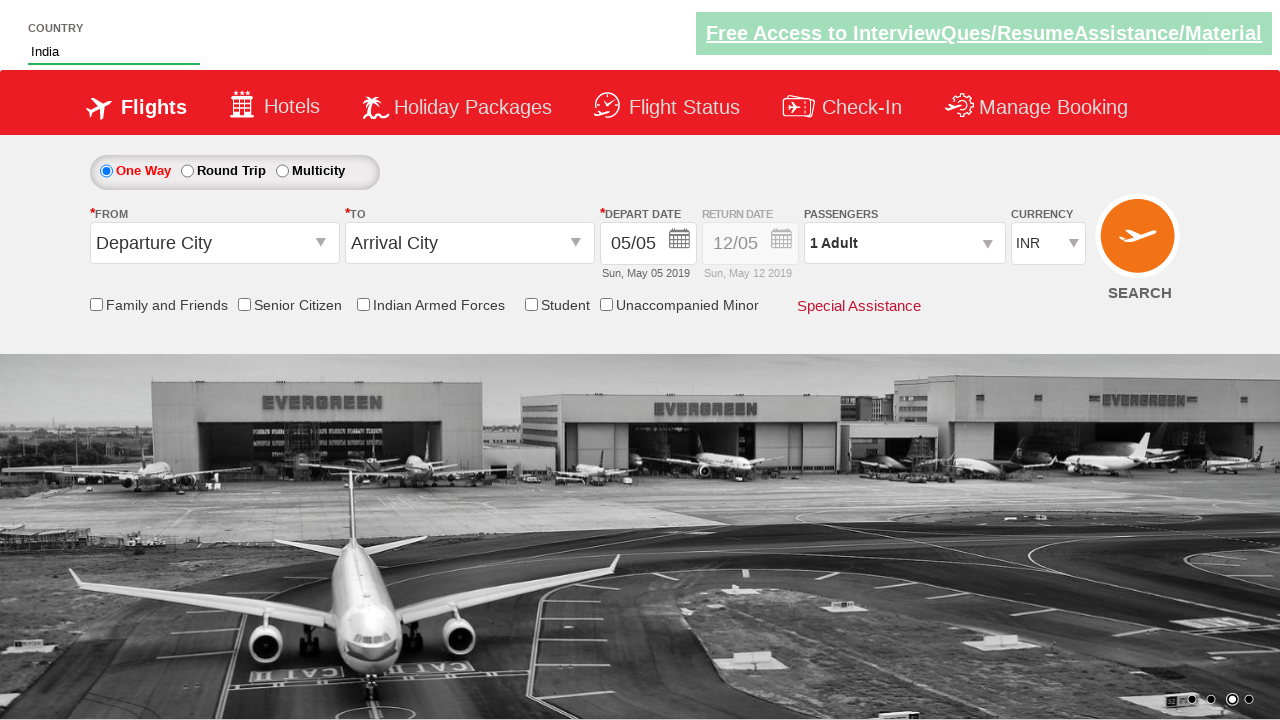